Tests the search input clear functionality by entering text and then clicking the clear button to verify the input is emptied

Starting URL: https://playwright.dev/docs/intro

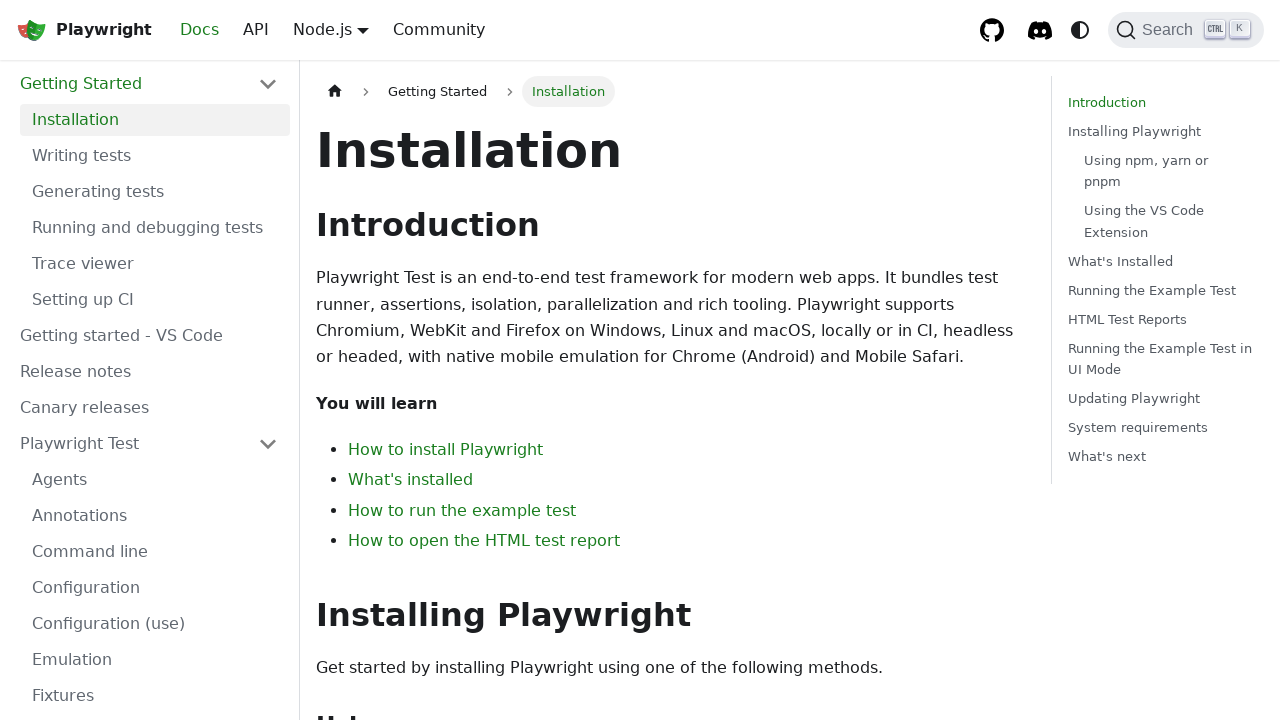

Clicked Search button to open search modal at (1186, 30) on internal:role=button[name="Search"i]
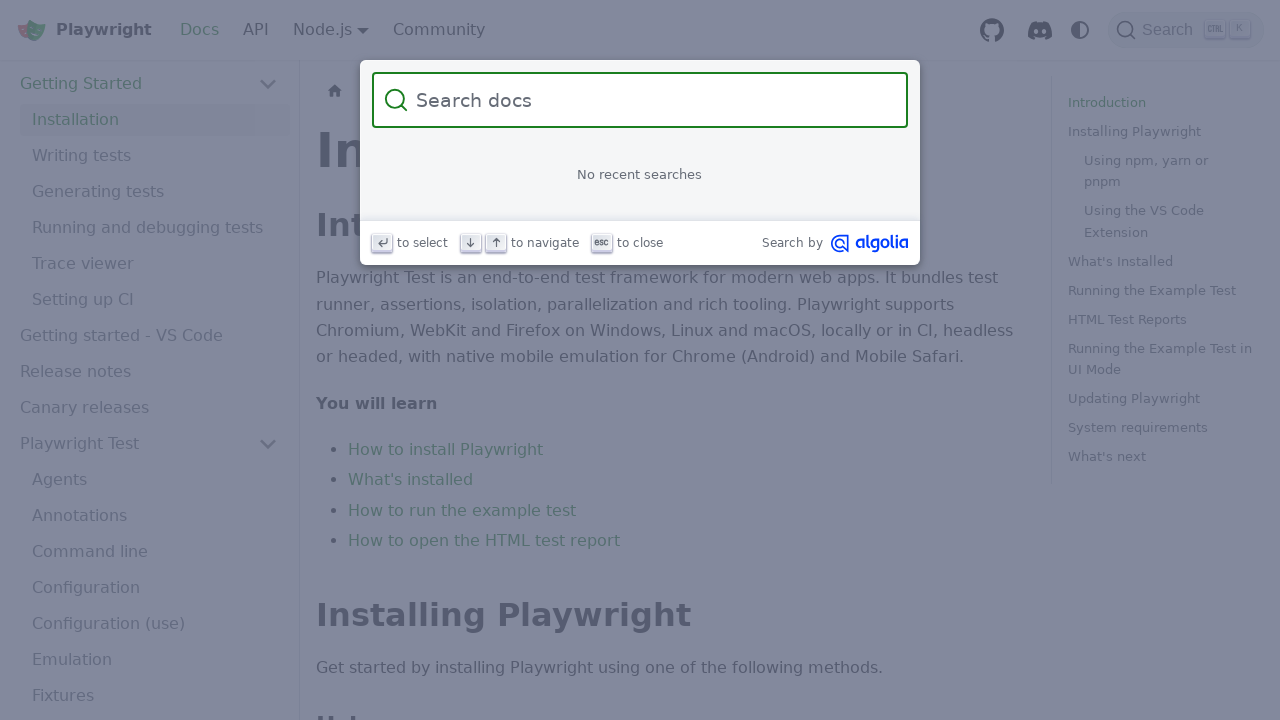

Clicked on search input field at (652, 100) on internal:attr=[placeholder="Search docs"i]
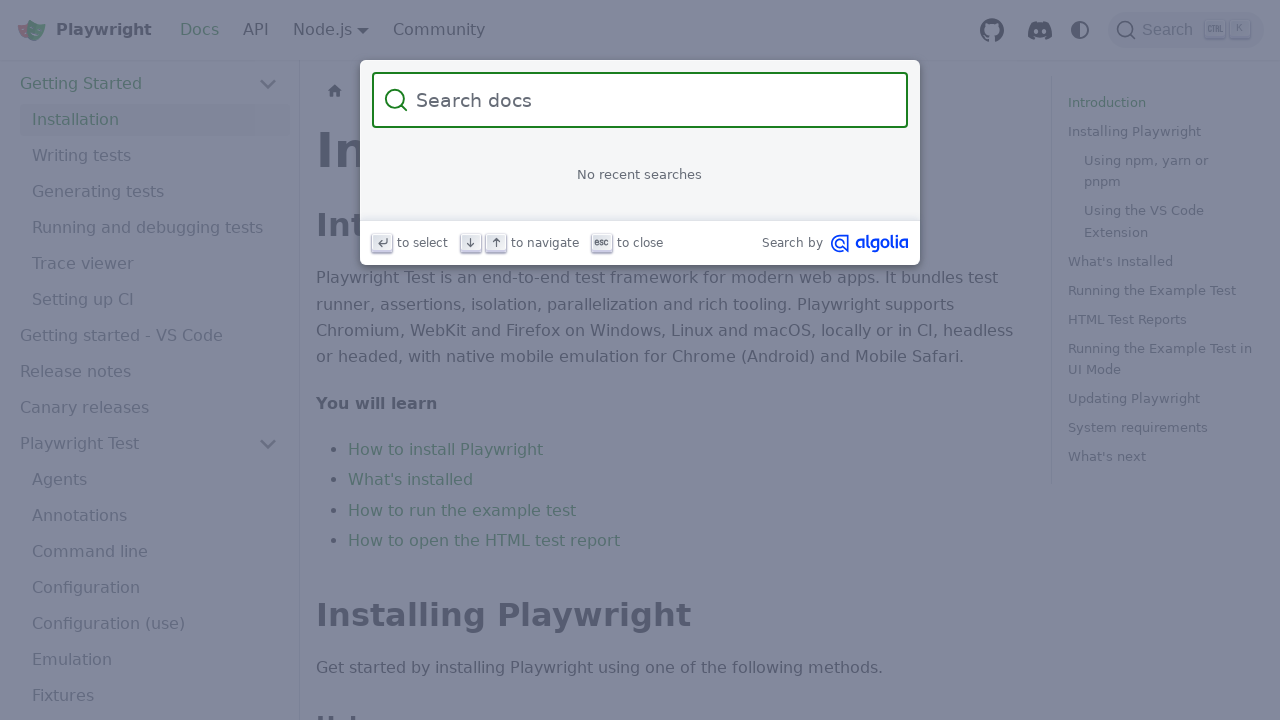

Filled search input with 'somerandomtext' on internal:attr=[placeholder="Search docs"i]
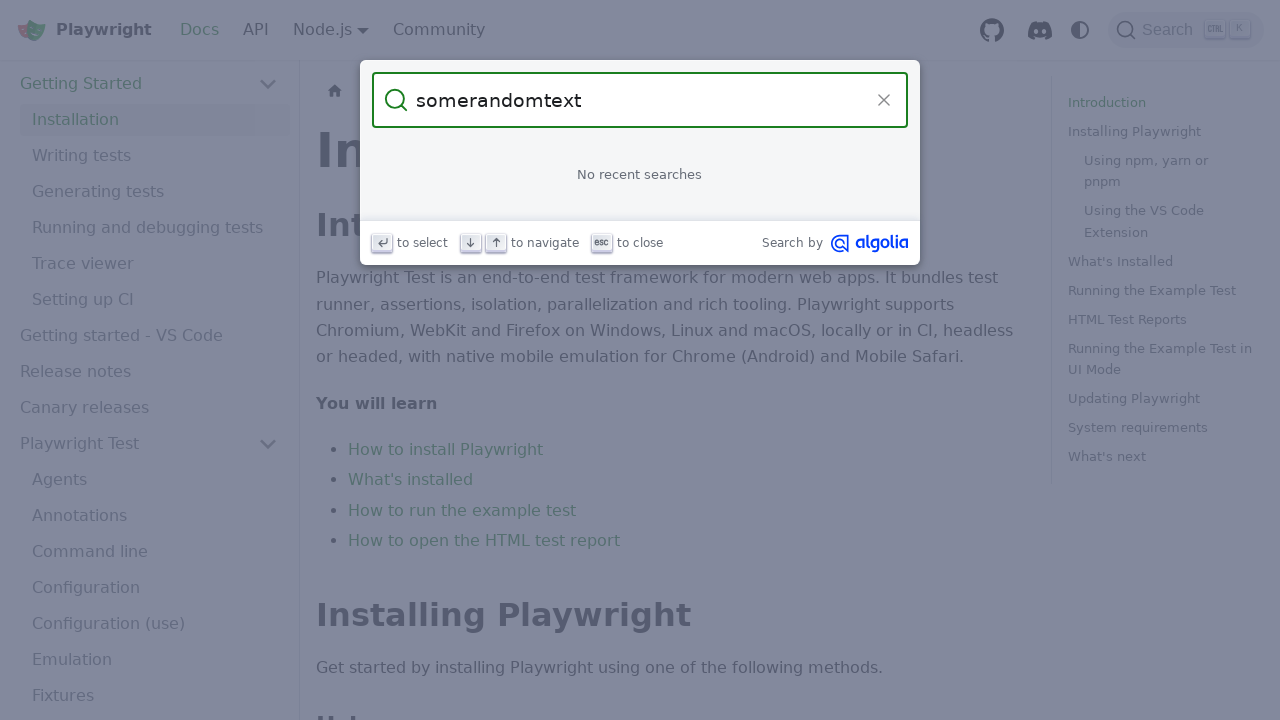

Clicked clear button to clear search input at (884, 100) on internal:role=button[name="Clear the query"i]
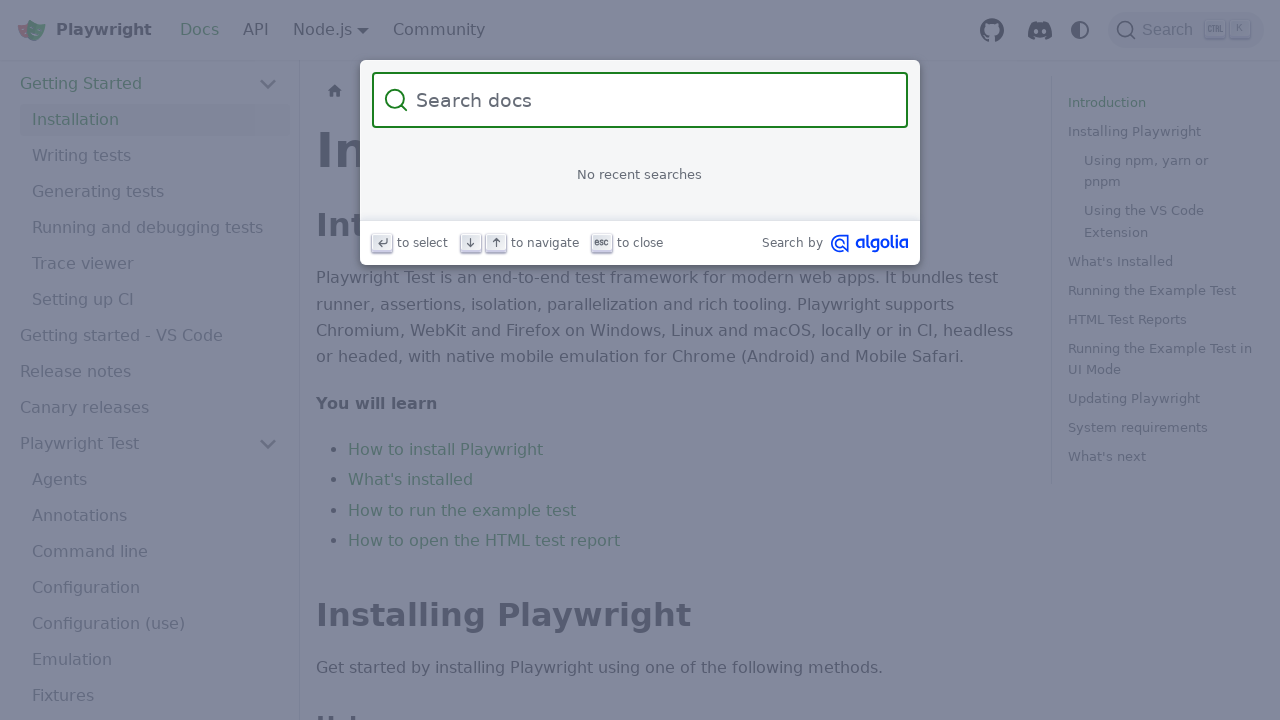

Waited 500ms for search input to be cleared
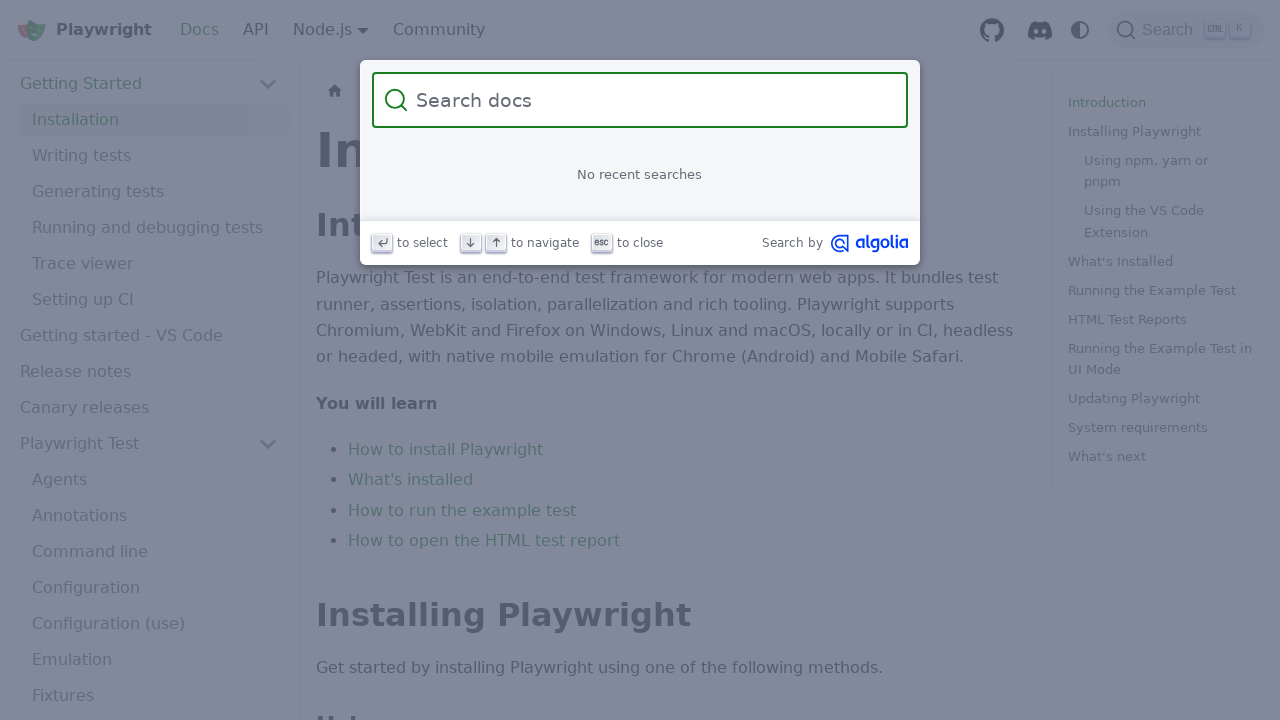

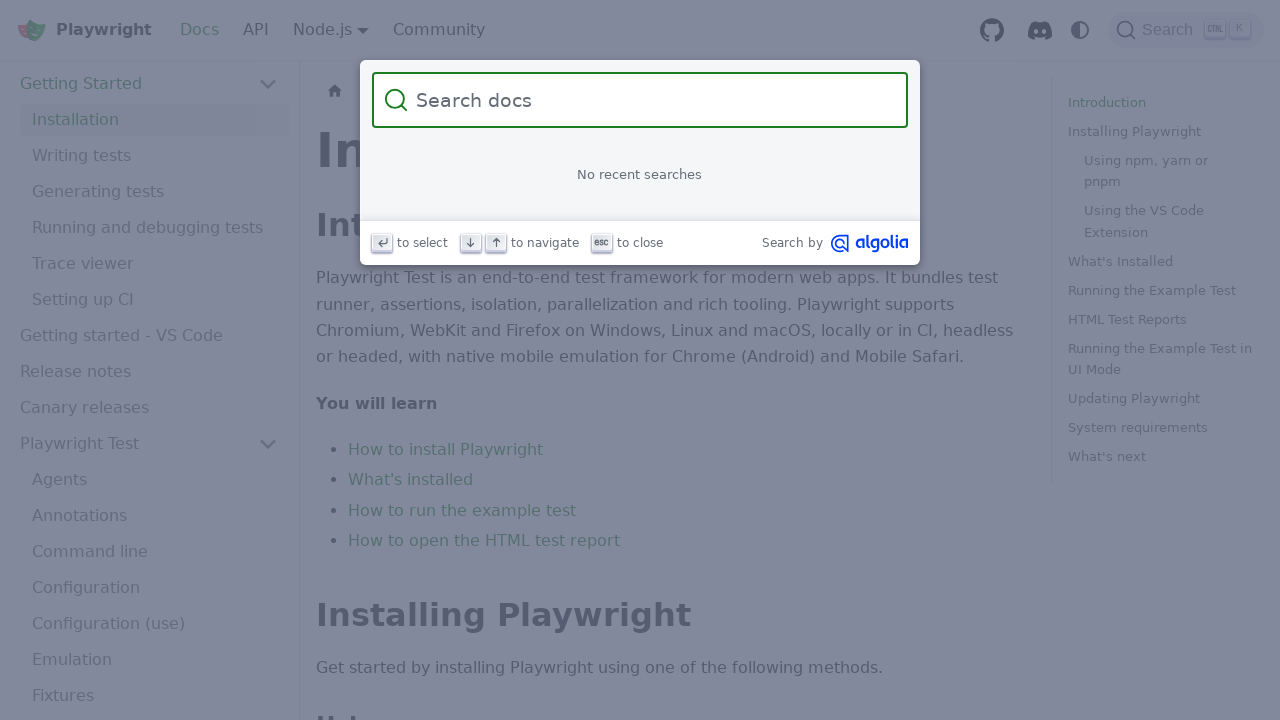